Tests drag and drop functionality by dragging a ball element to two different drop zones and verifying the drop was successful

Starting URL: https://v1.training-support.net/selenium/drag-drop

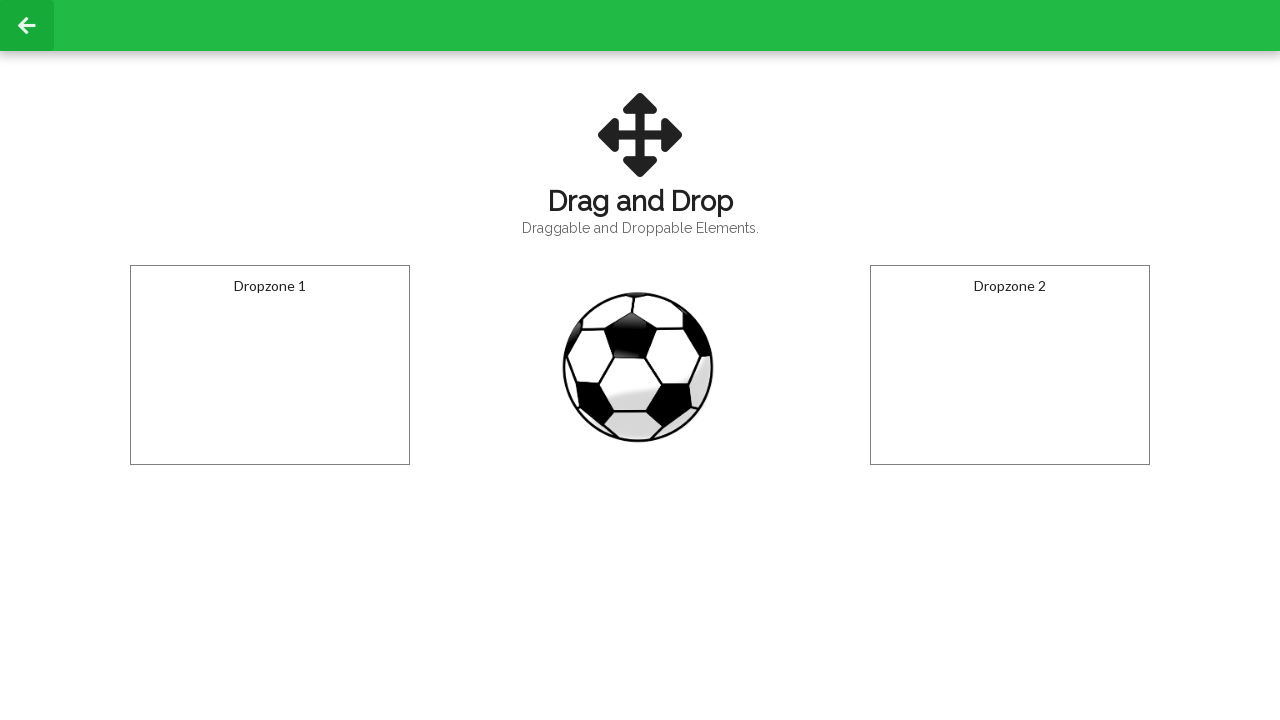

Located the draggable ball element
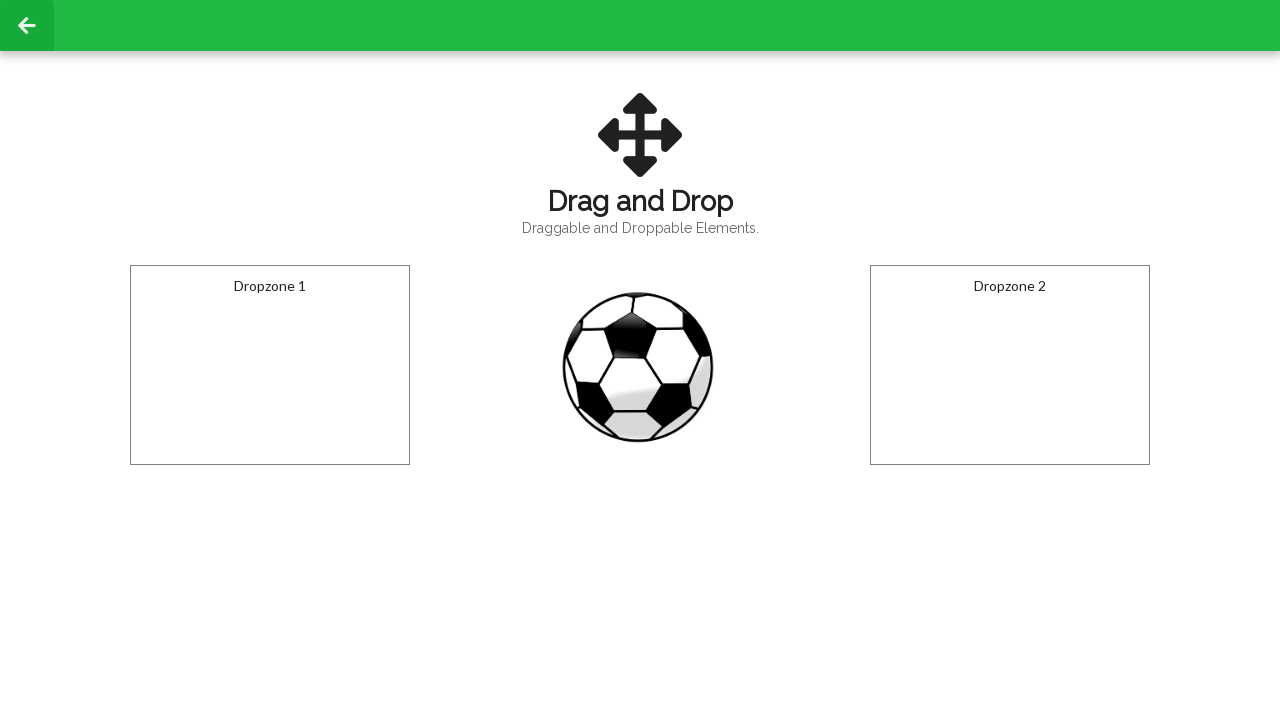

Located the first drop zone
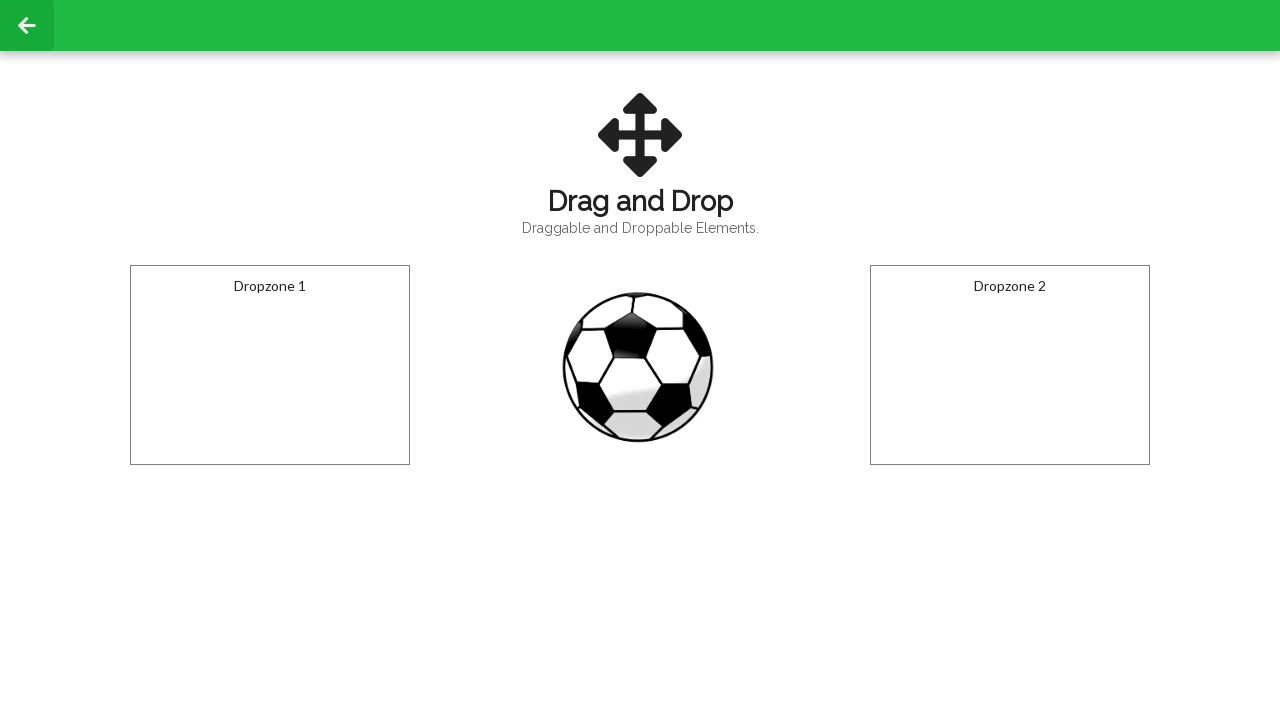

Located the second drop zone
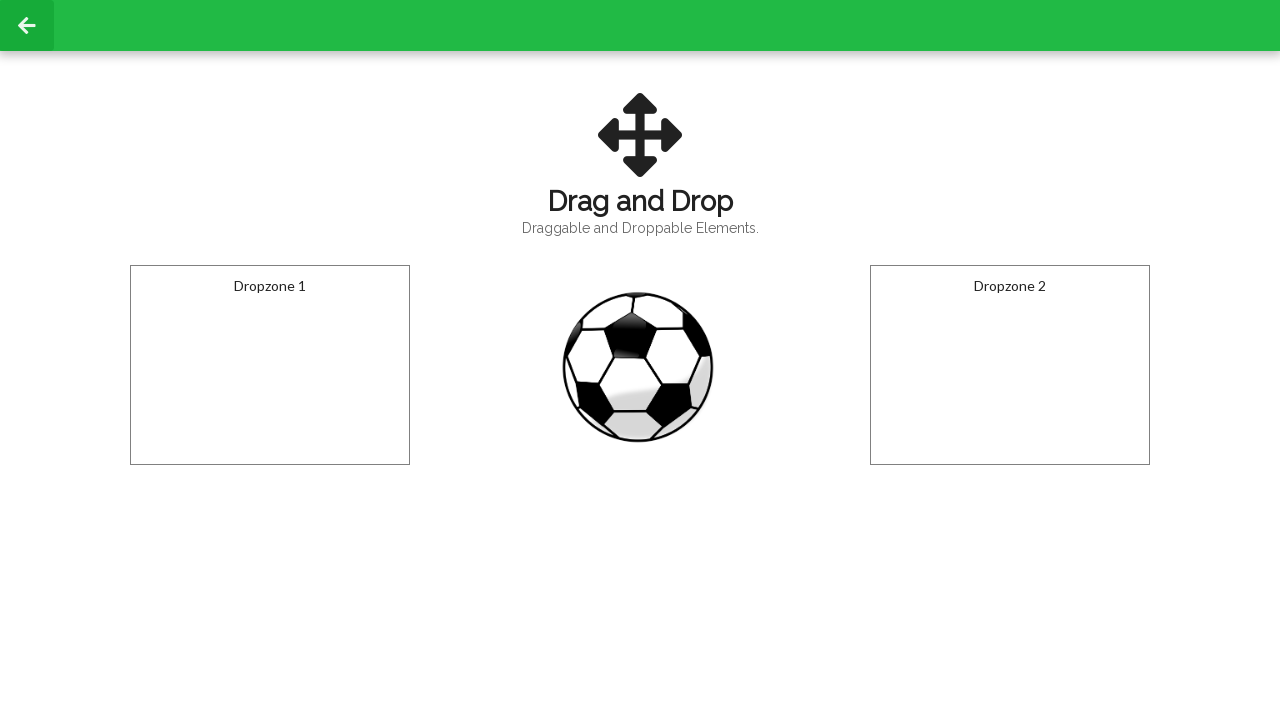

Dragged ball to first drop zone at (270, 365)
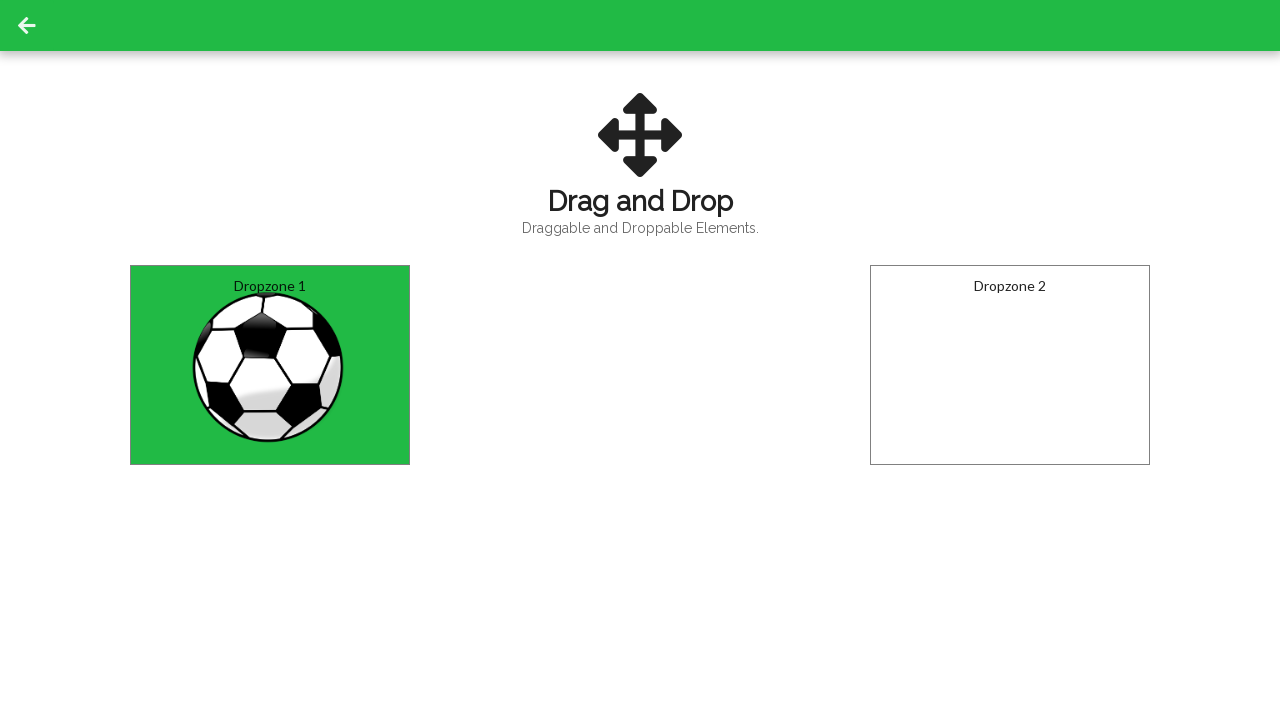

Retrieved text content from first drop zone
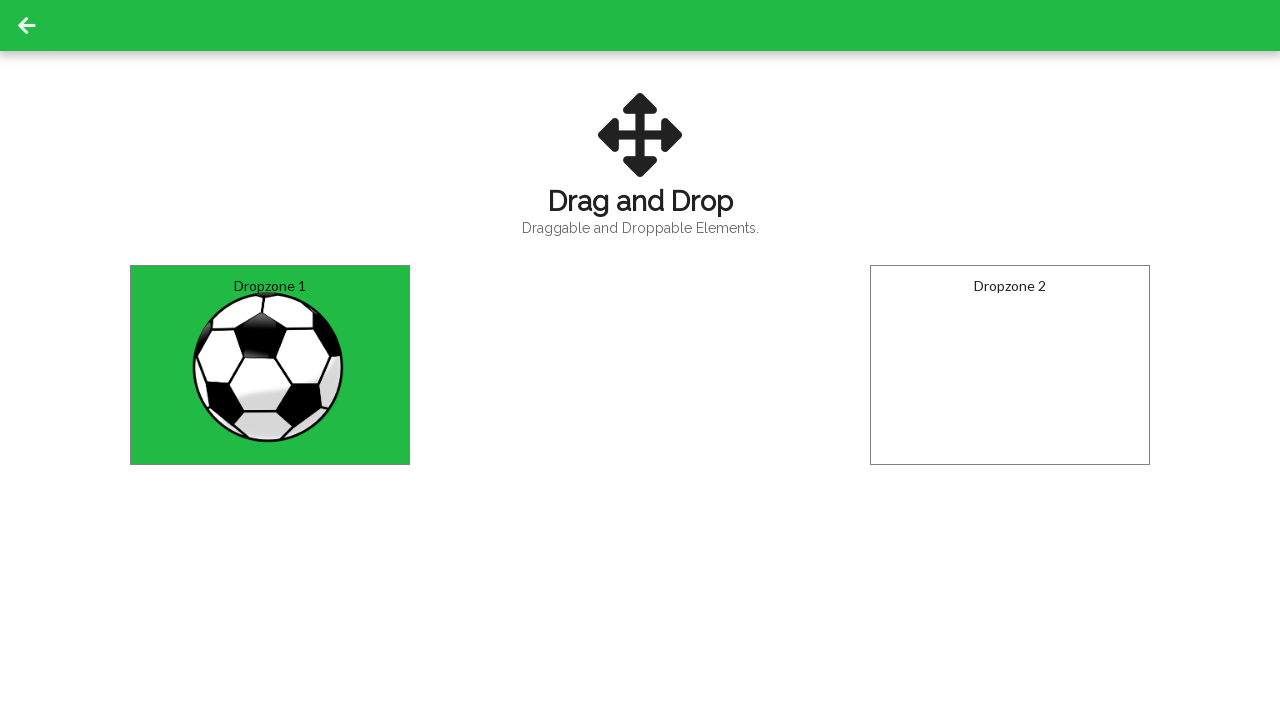

Verified ball was successfully dropped in DropZone1
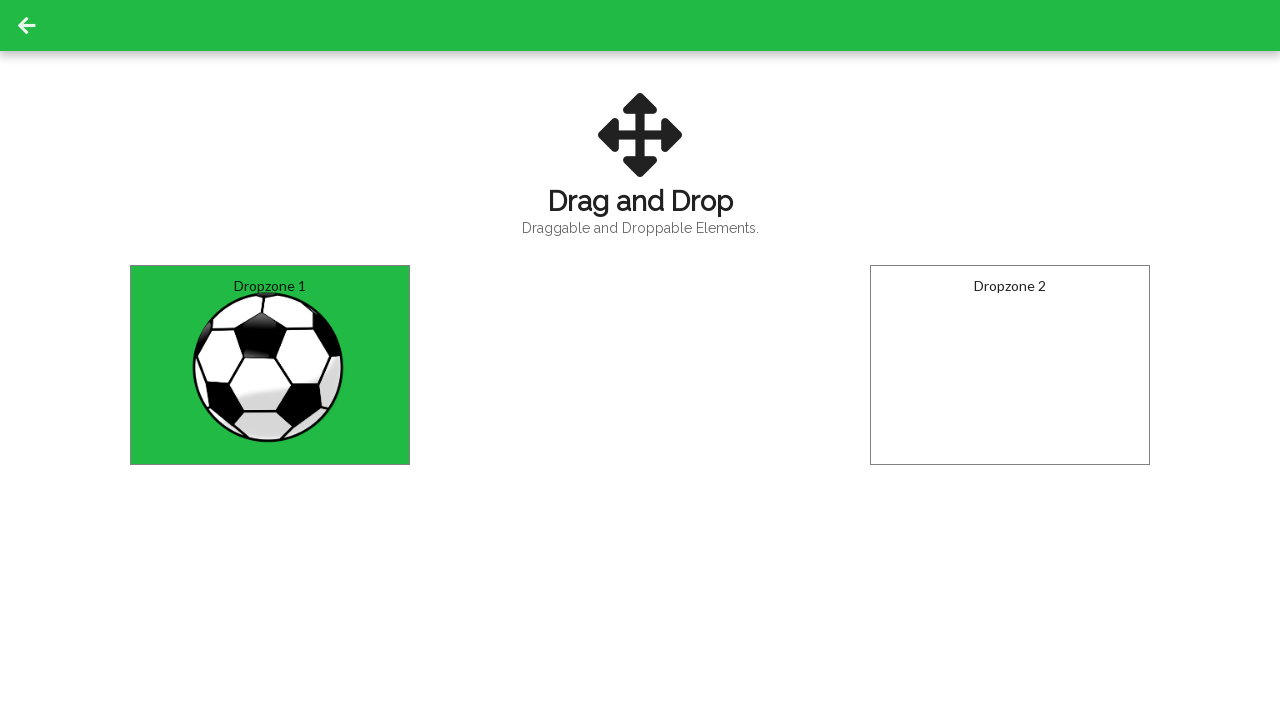

Dragged ball to second drop zone at (1010, 365)
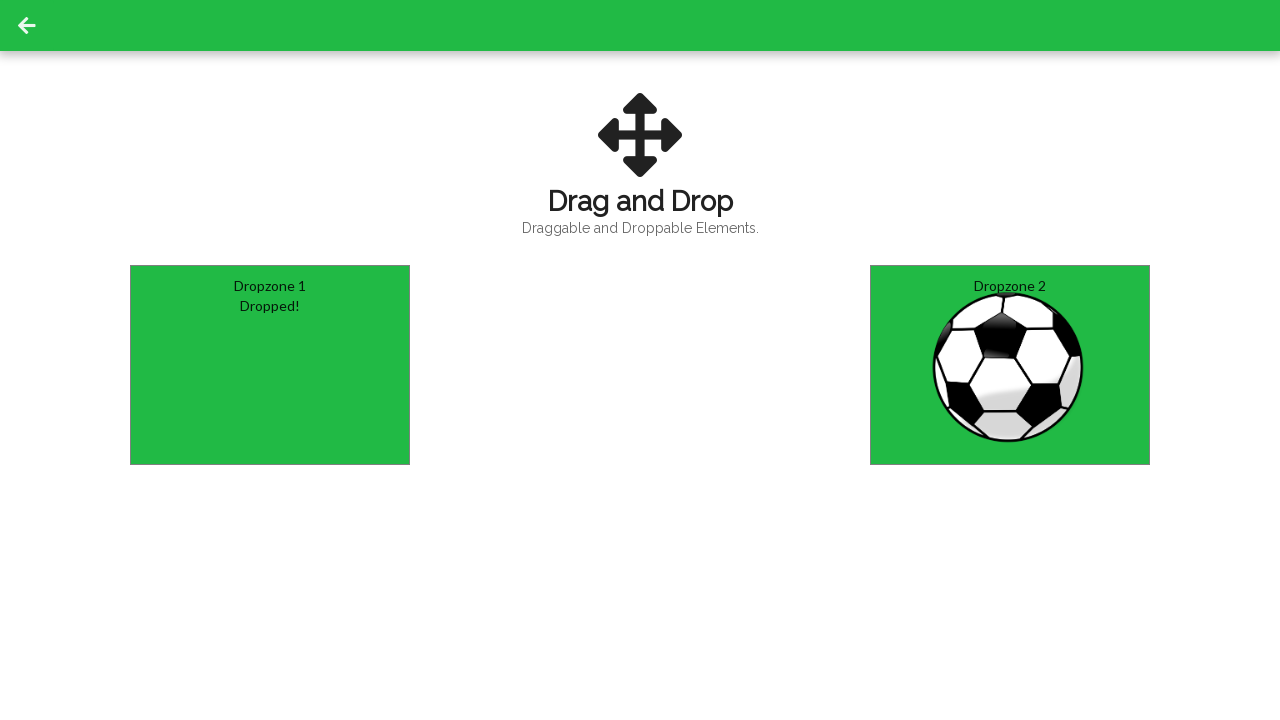

Retrieved text content from second drop zone
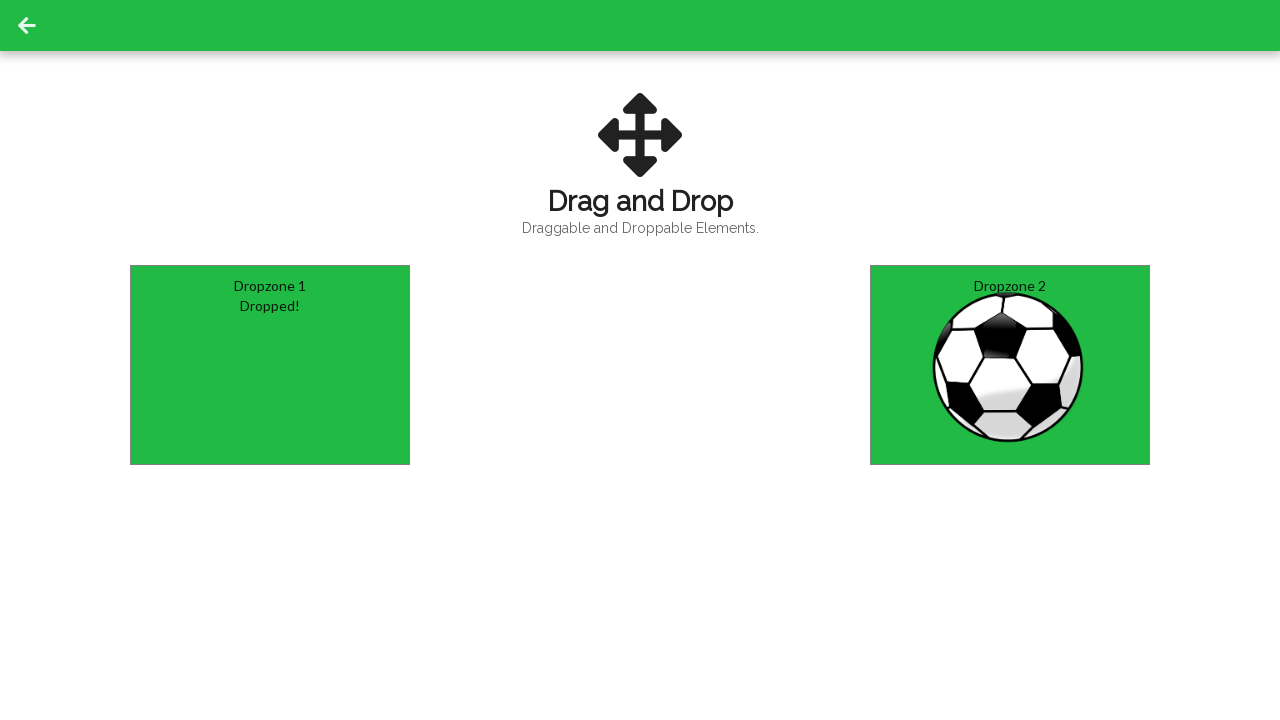

Verified ball was successfully dropped in DropZone2
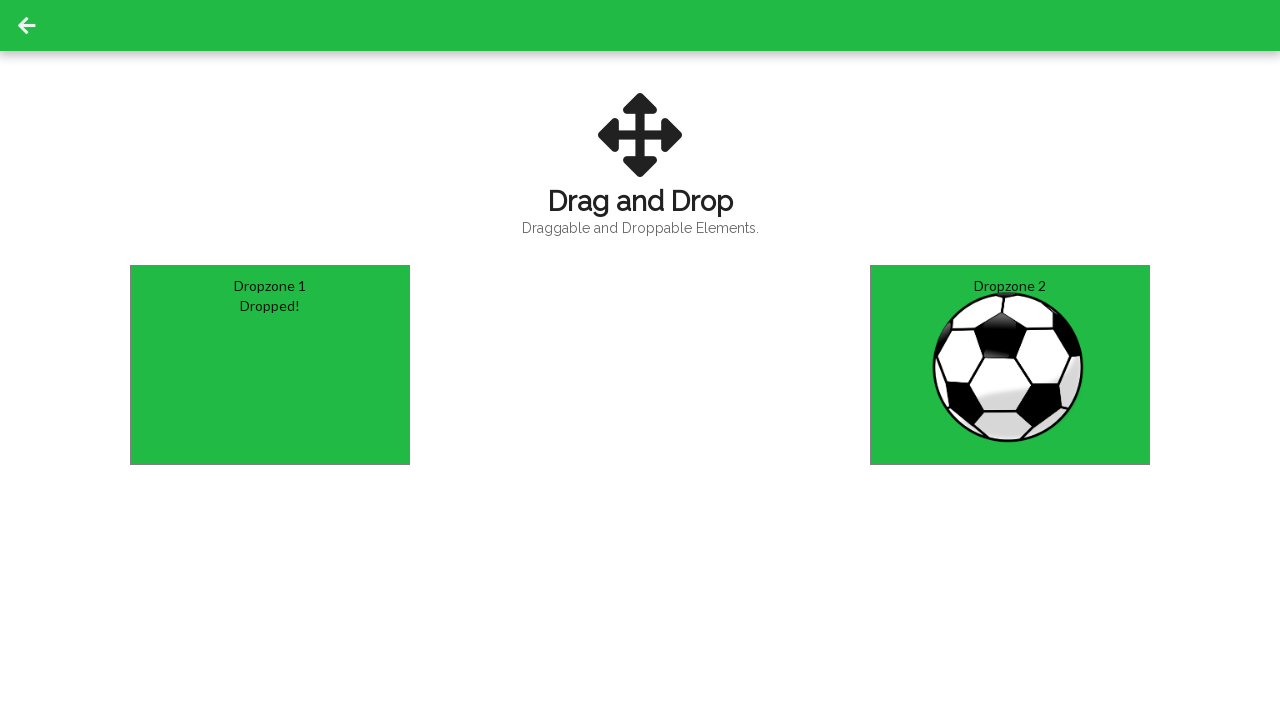

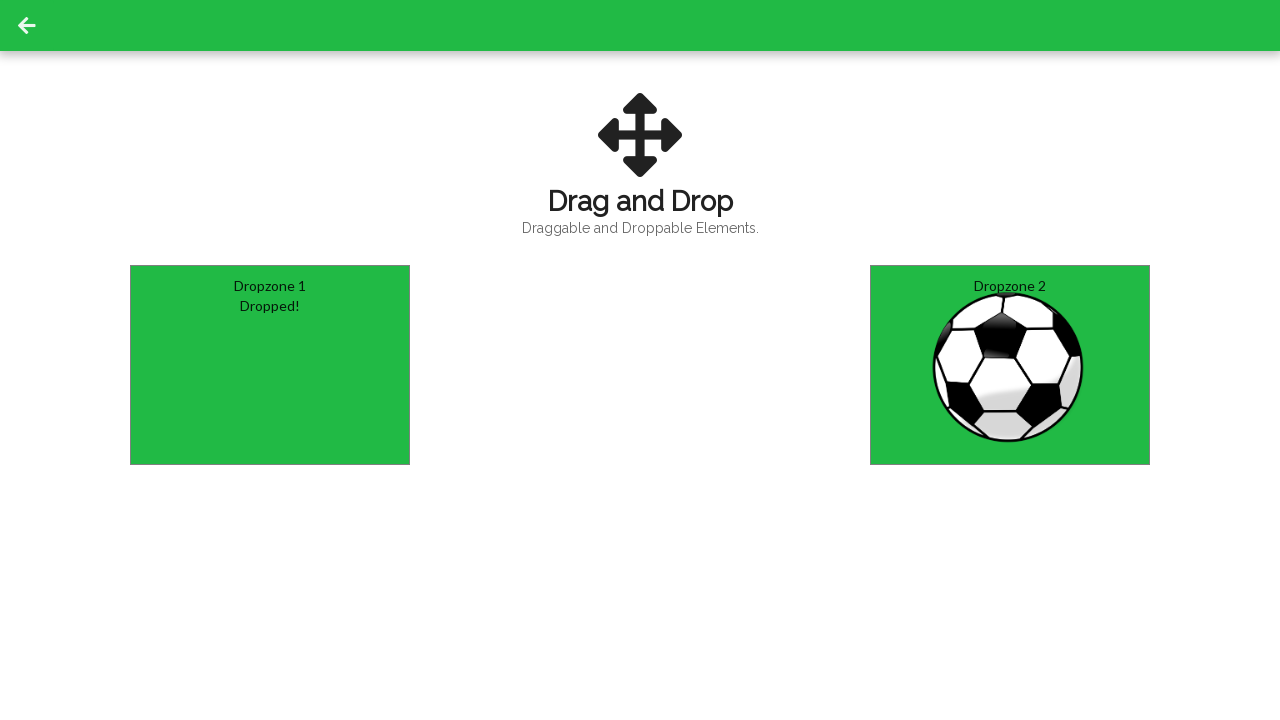